Navigates to the LeafTaps OpenTaps application main page and verifies the page loads by checking the title.

Starting URL: http://leaftaps.com/opentaps/control/main

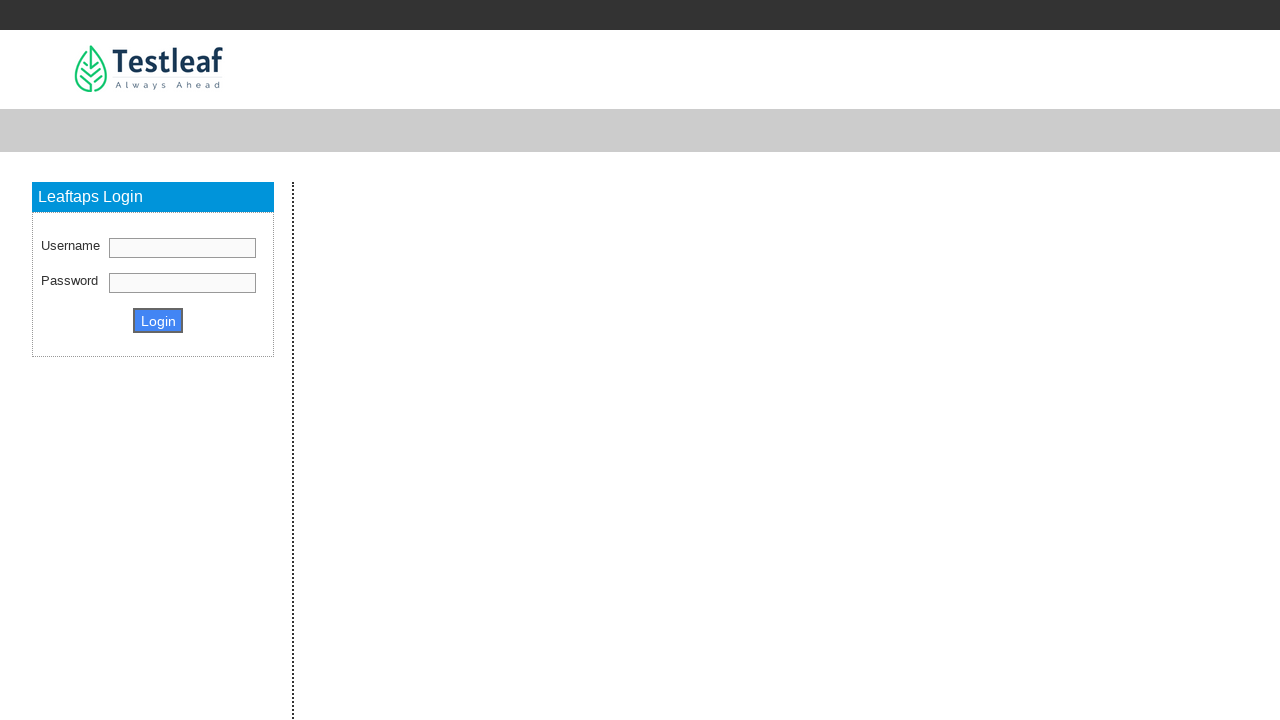

Set viewport size to 1920x1080
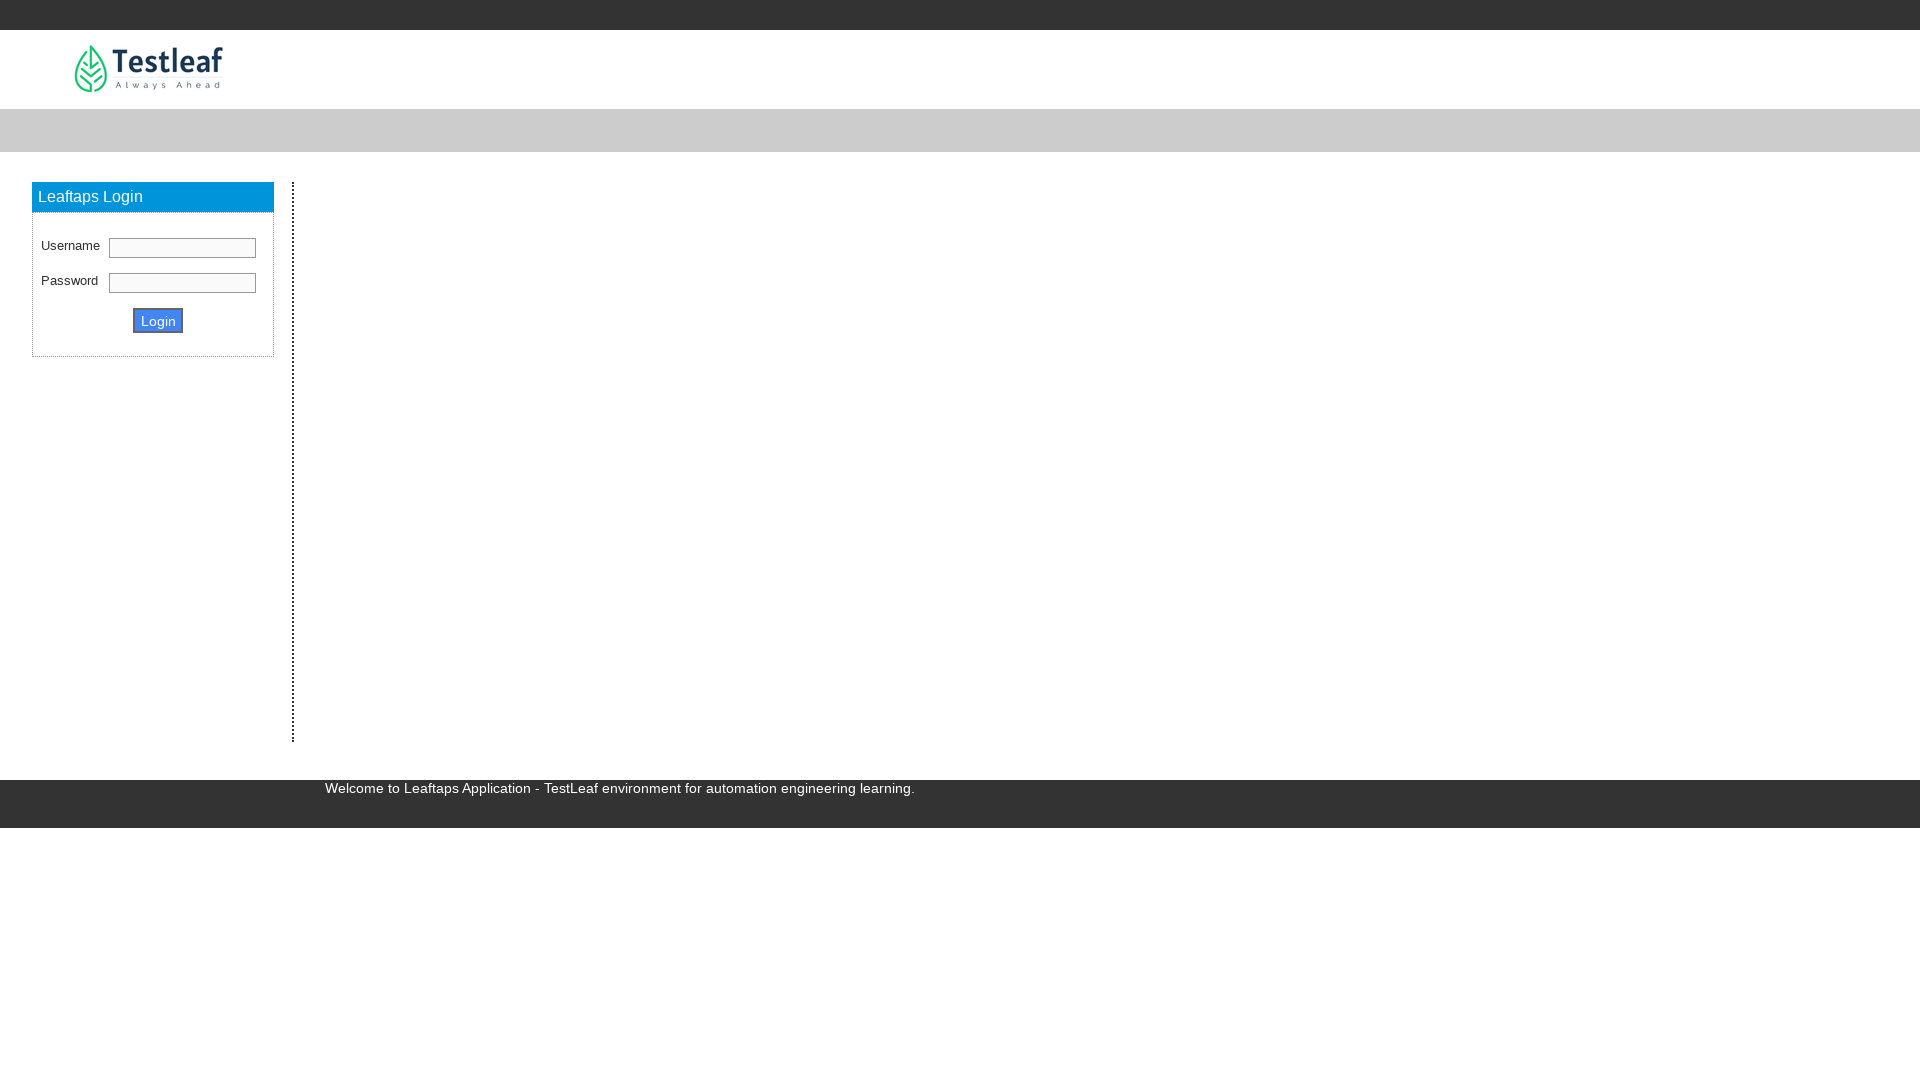

Waited for page DOM to load
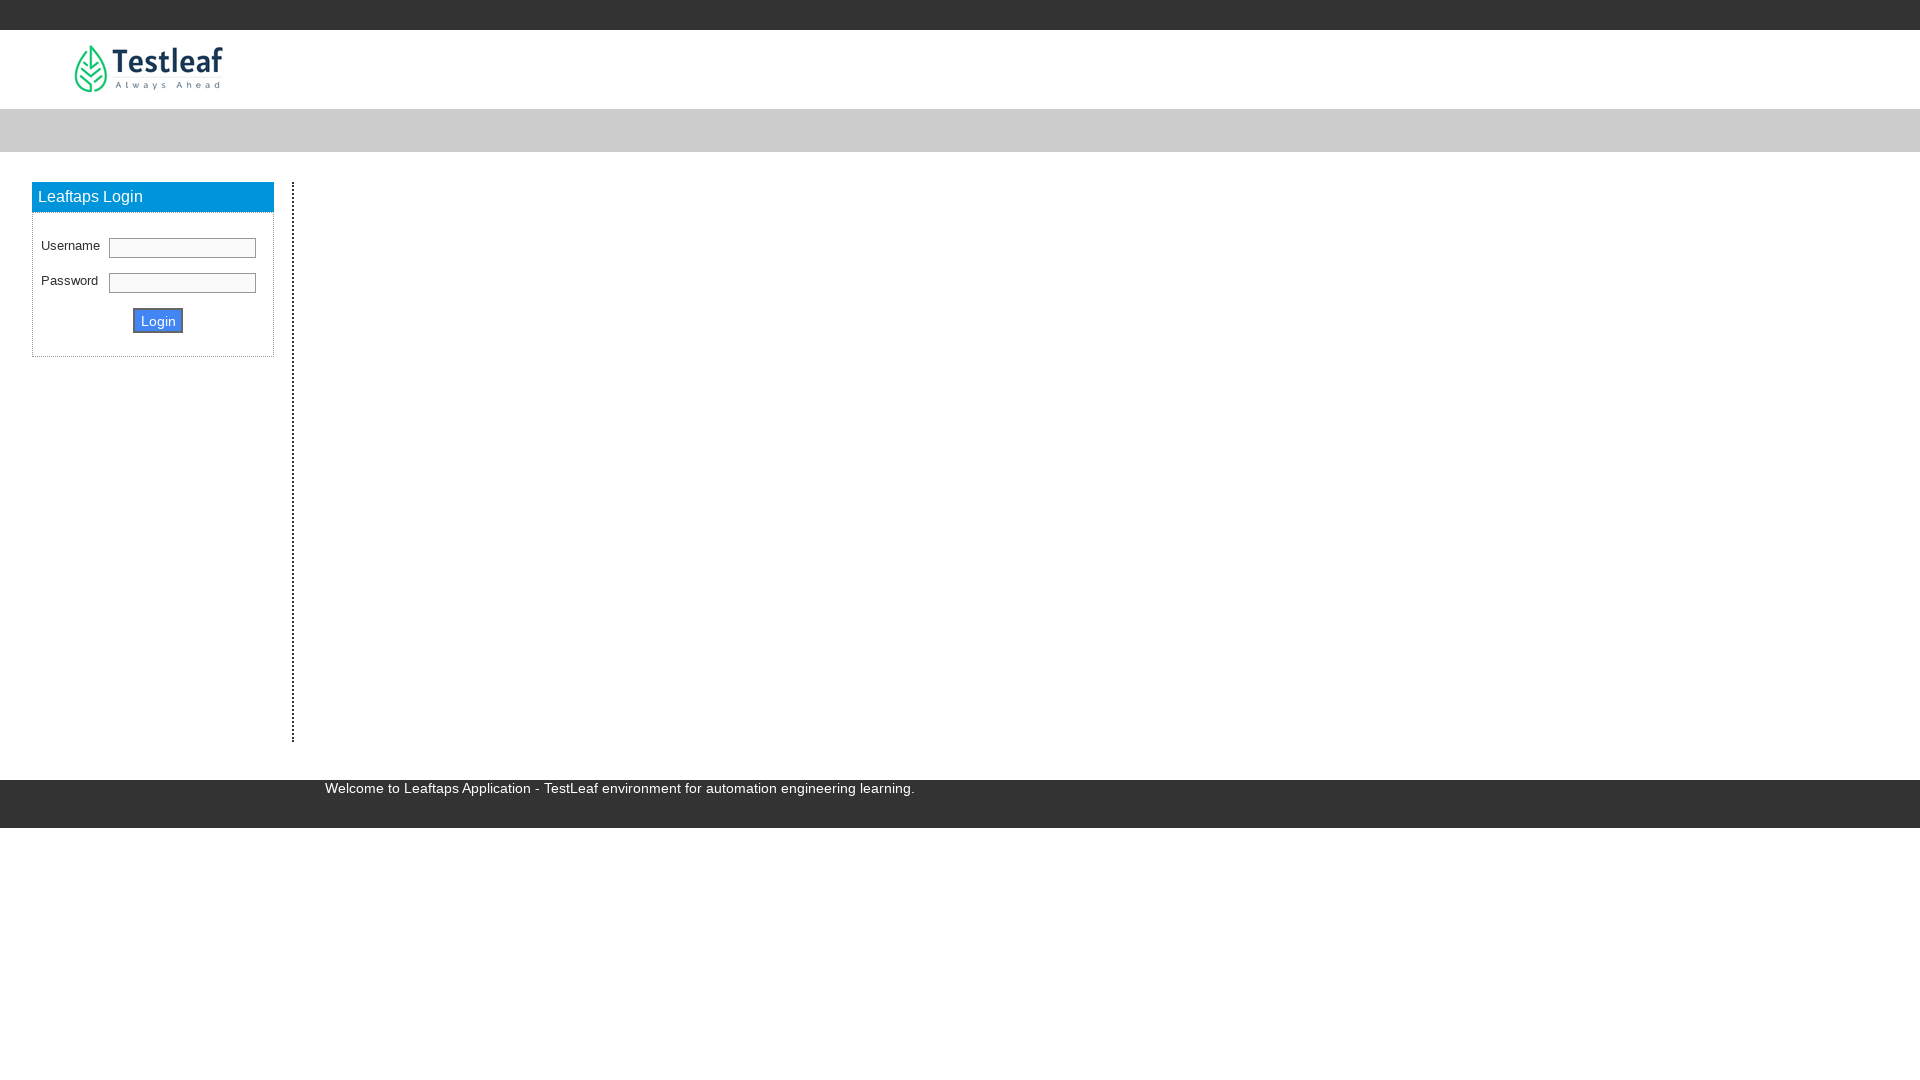

Retrieved page title: Leaftaps - TestLeaf Automation Platform
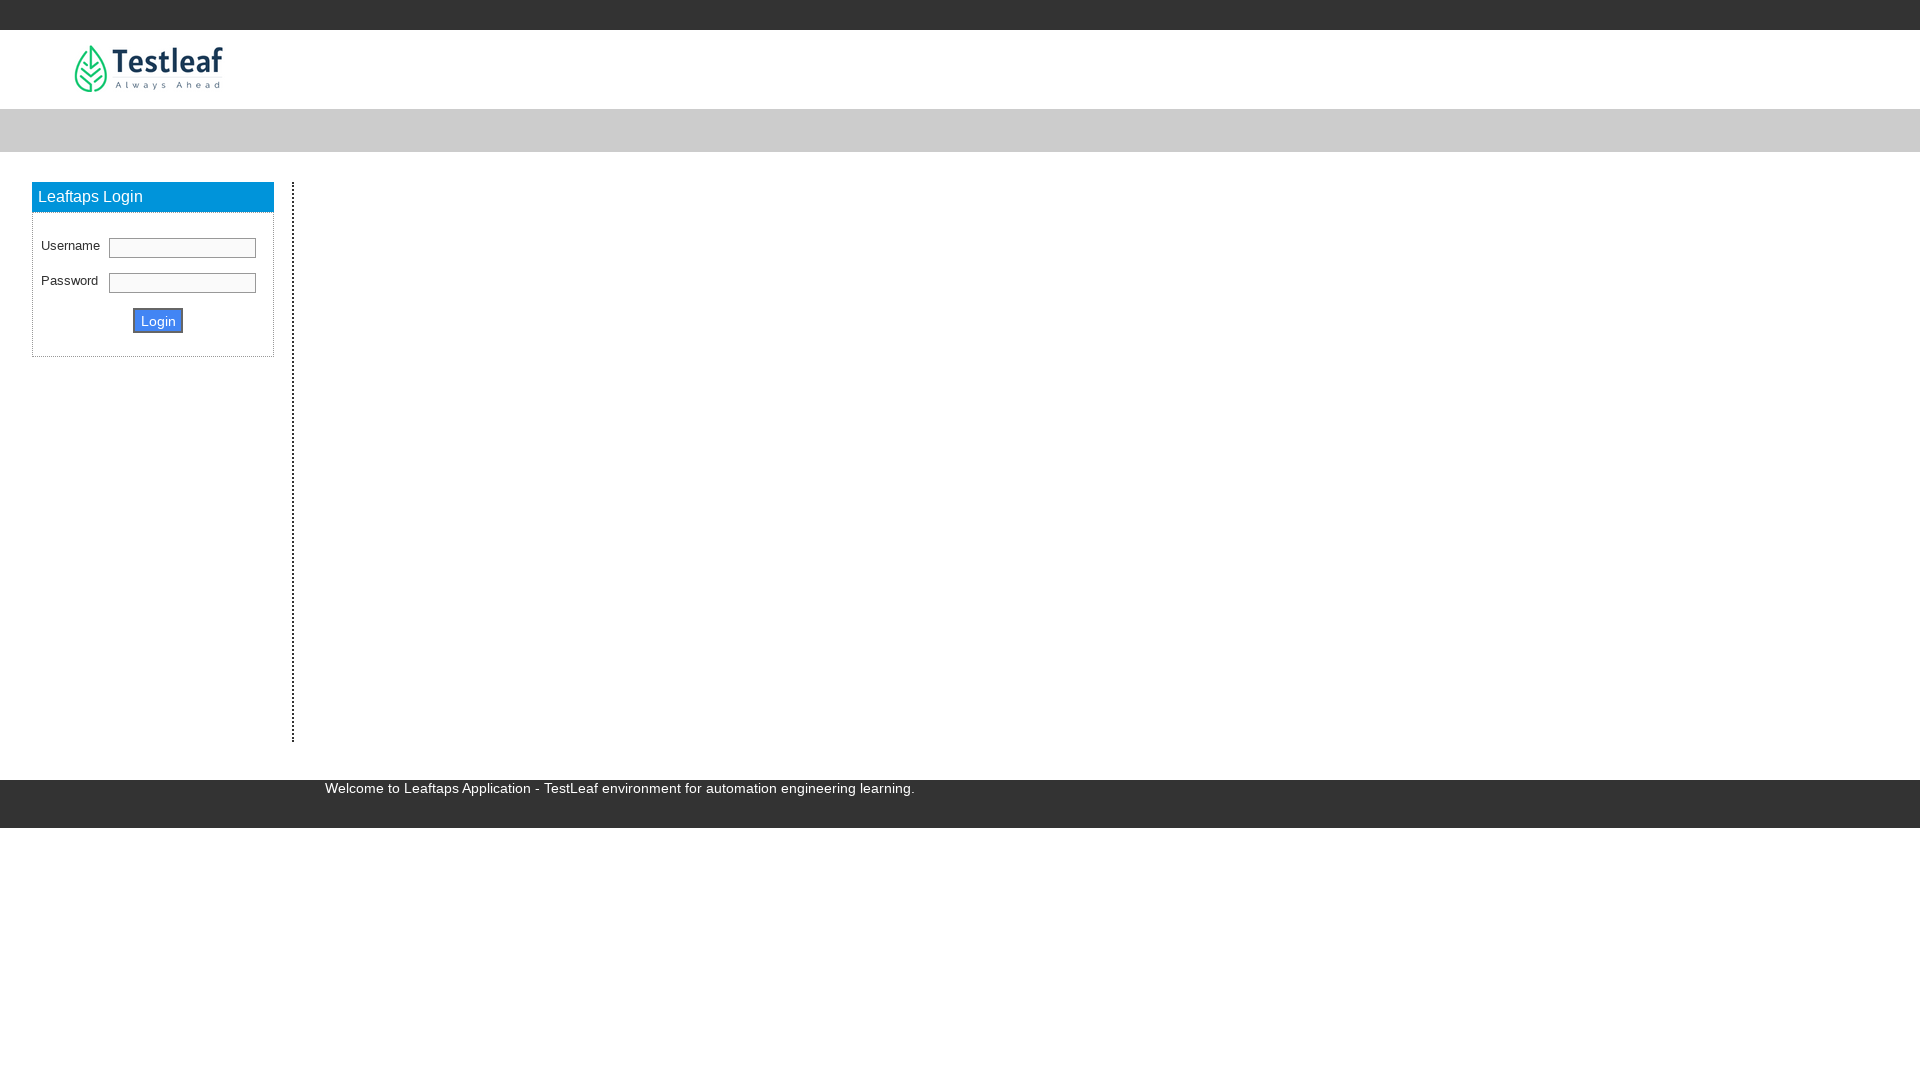

Printed page title to console: Leaftaps - TestLeaf Automation Platform
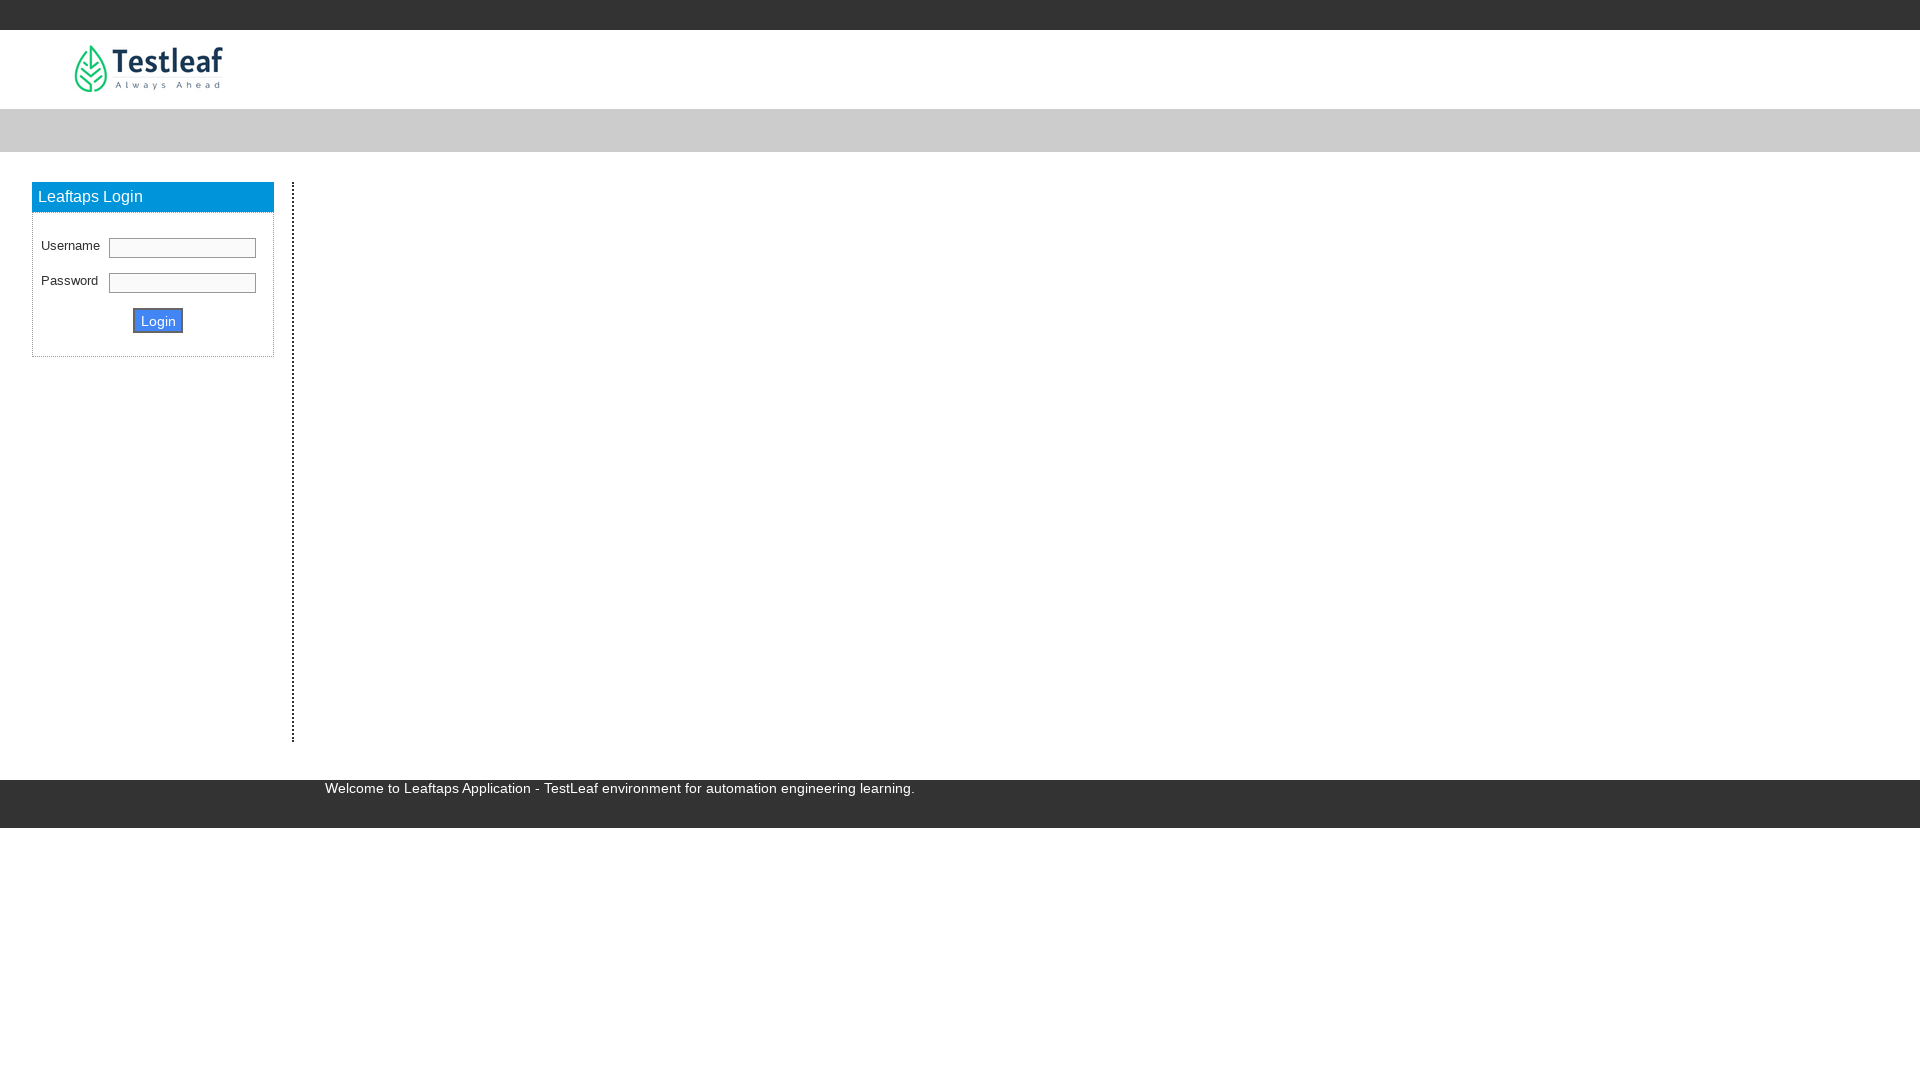

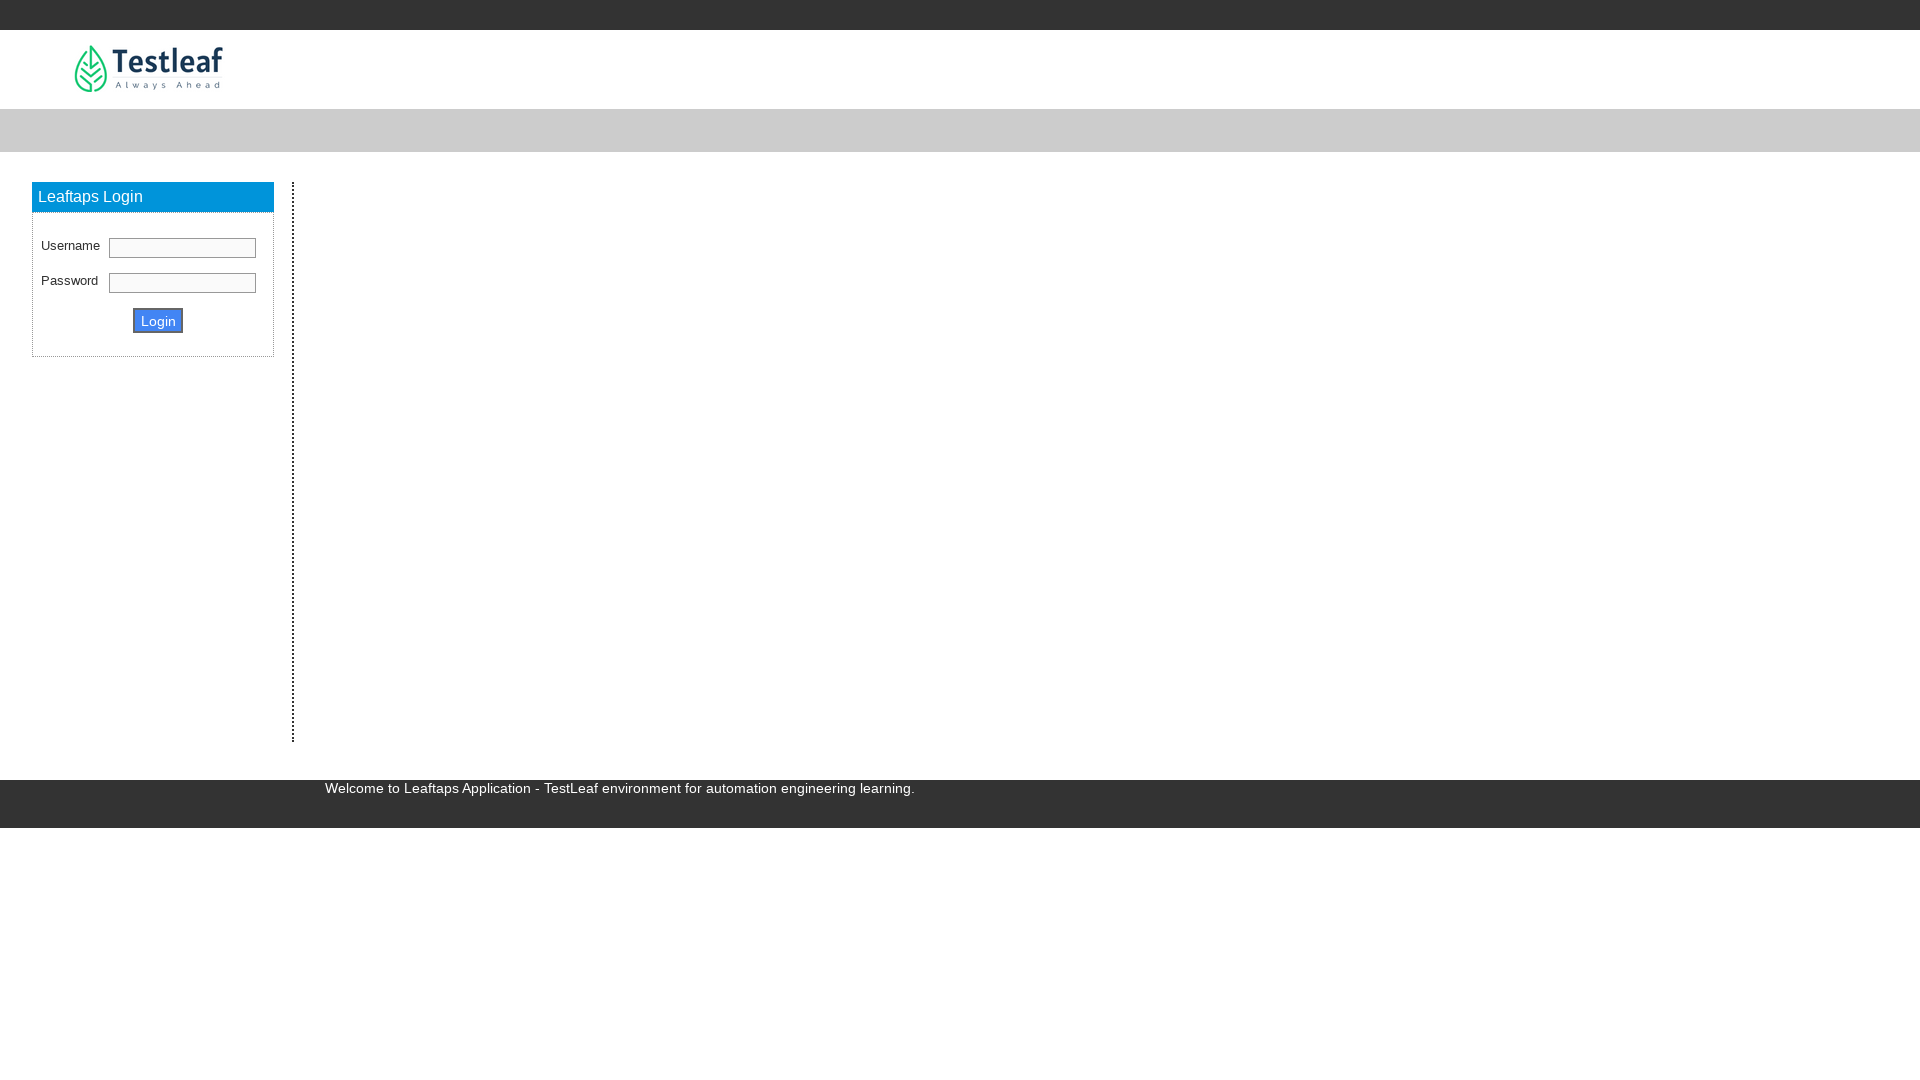